Tests alternative waiting strategies using waitForSelector to wait for an element after an AJAX request completes.

Starting URL: http://uitestingplayground.com/ajax

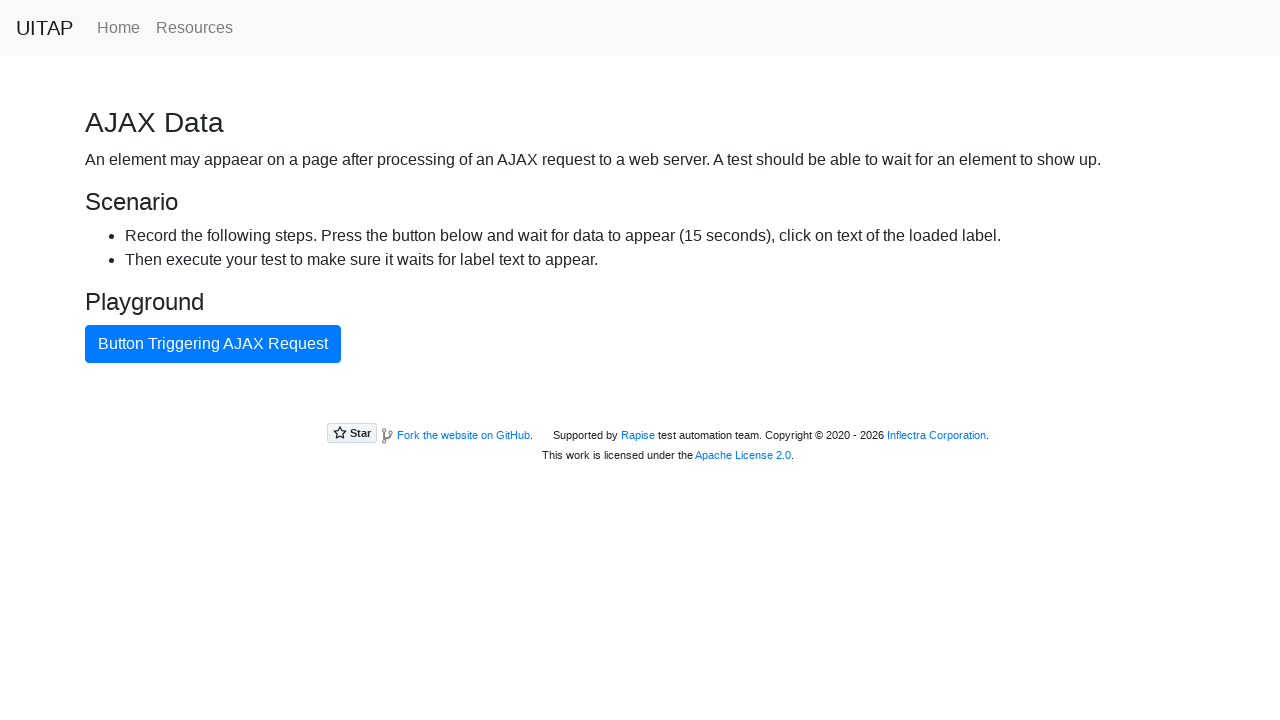

Clicked button triggering AJAX request at (213, 344) on internal:text="Button Triggering AJAX Request"i
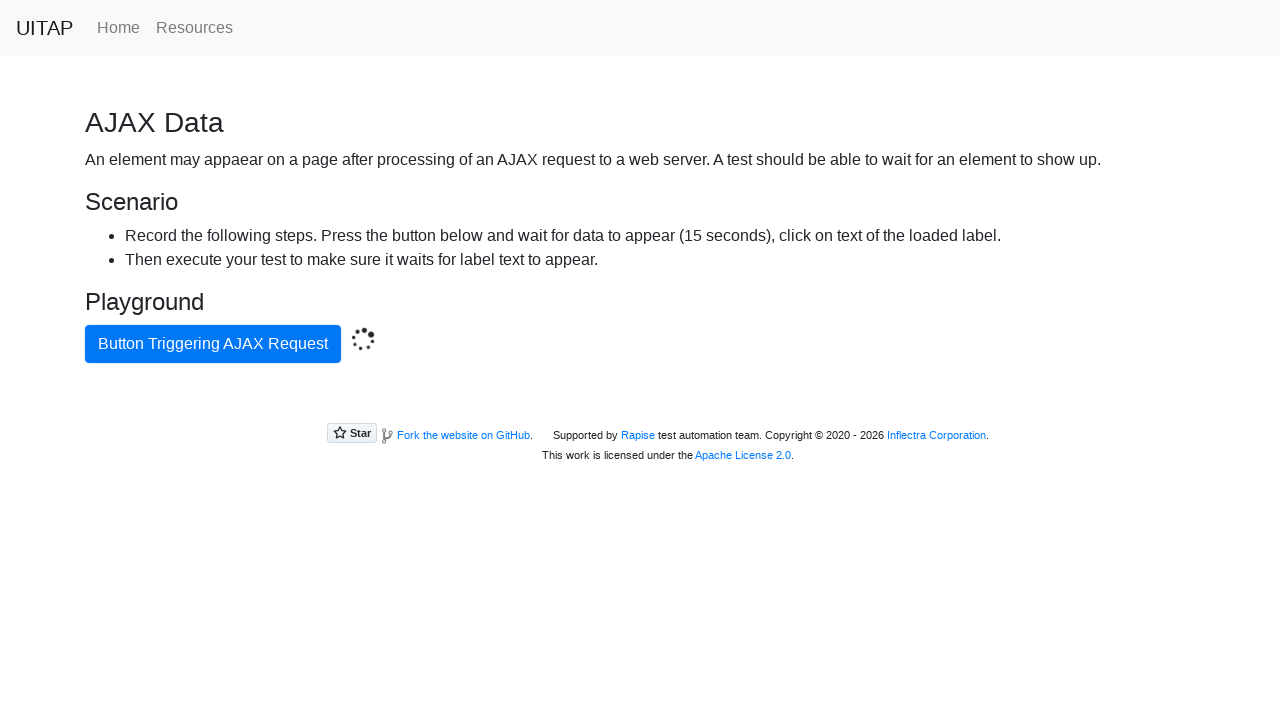

Waited for element with bg-success class to appear after AJAX request
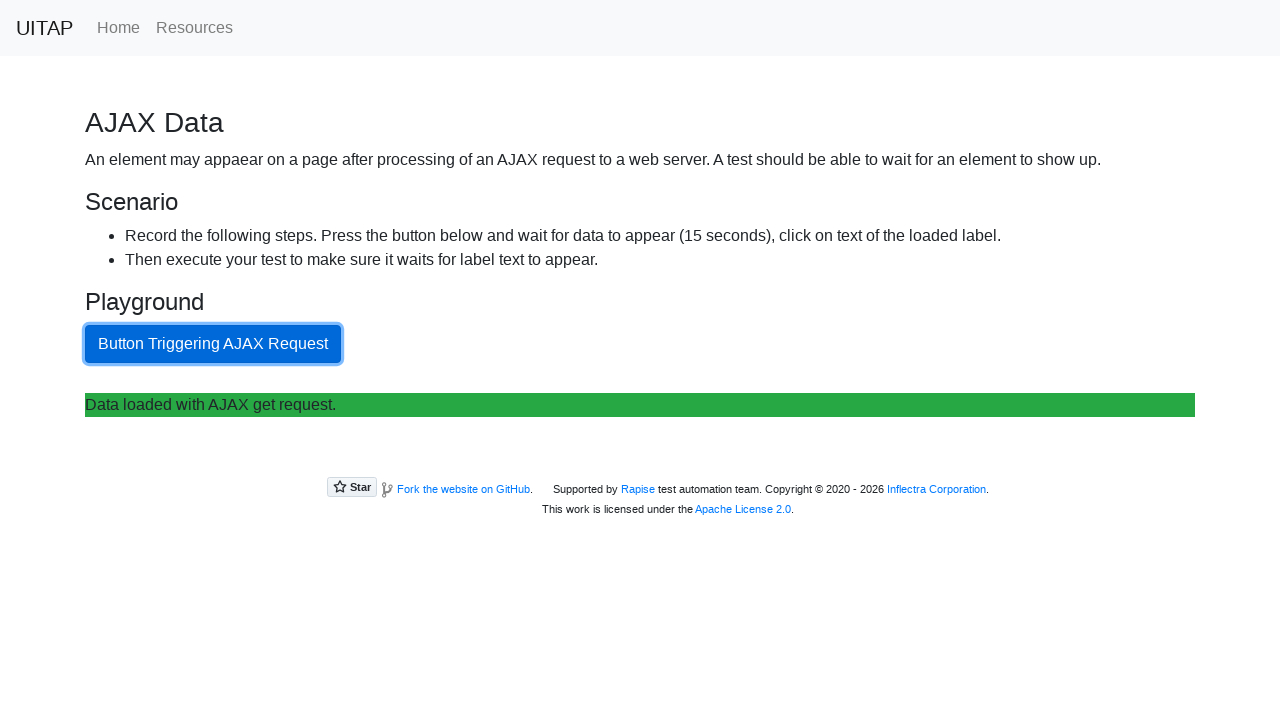

Located success element
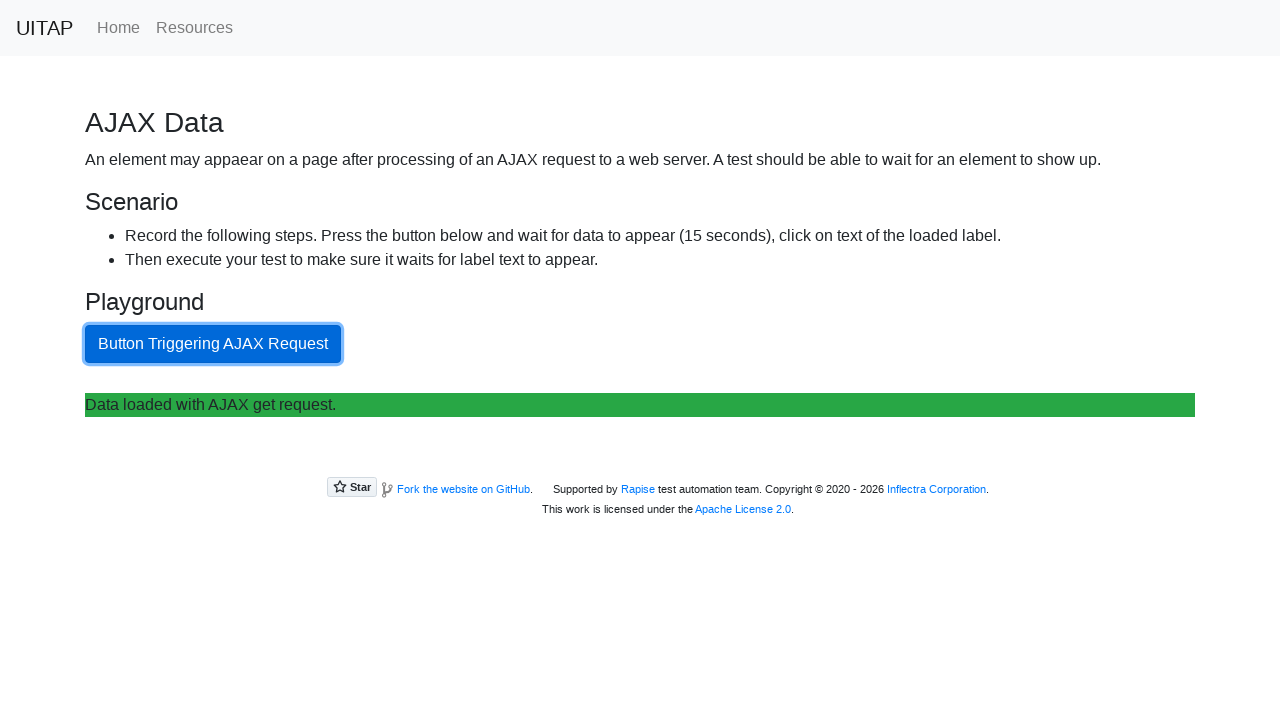

Retrieved text contents from success element
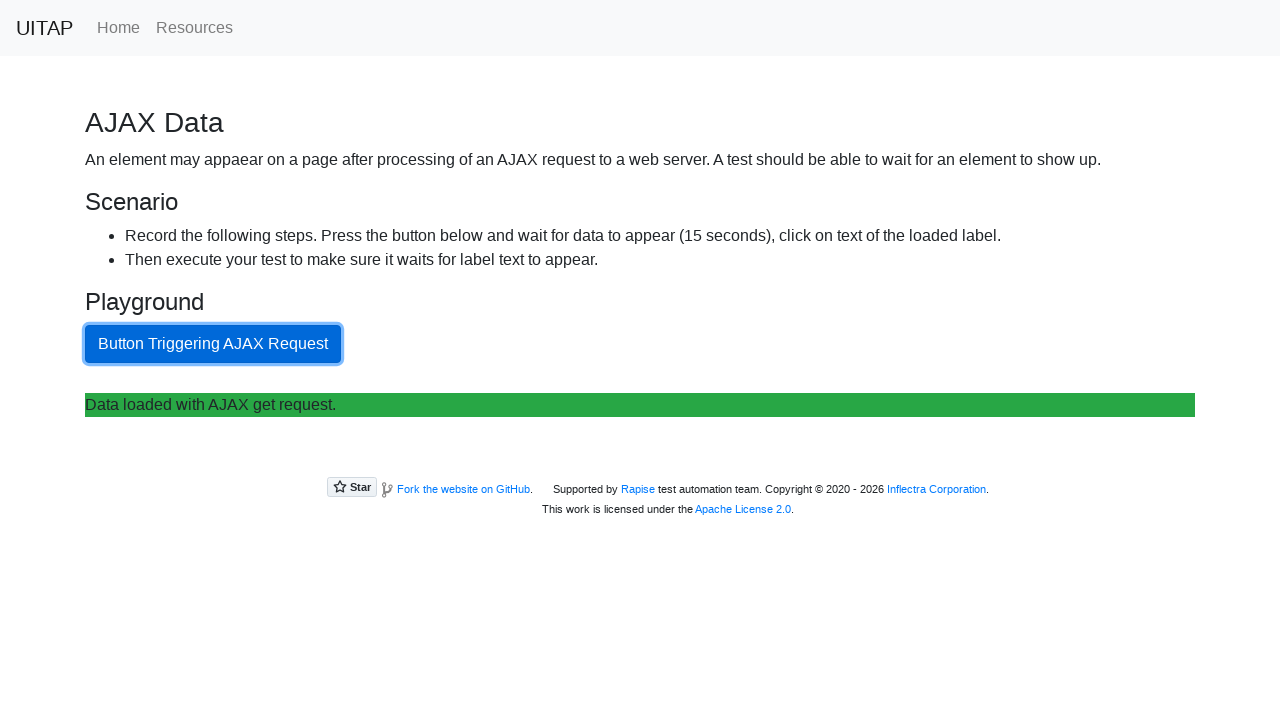

Verified that AJAX response text is present
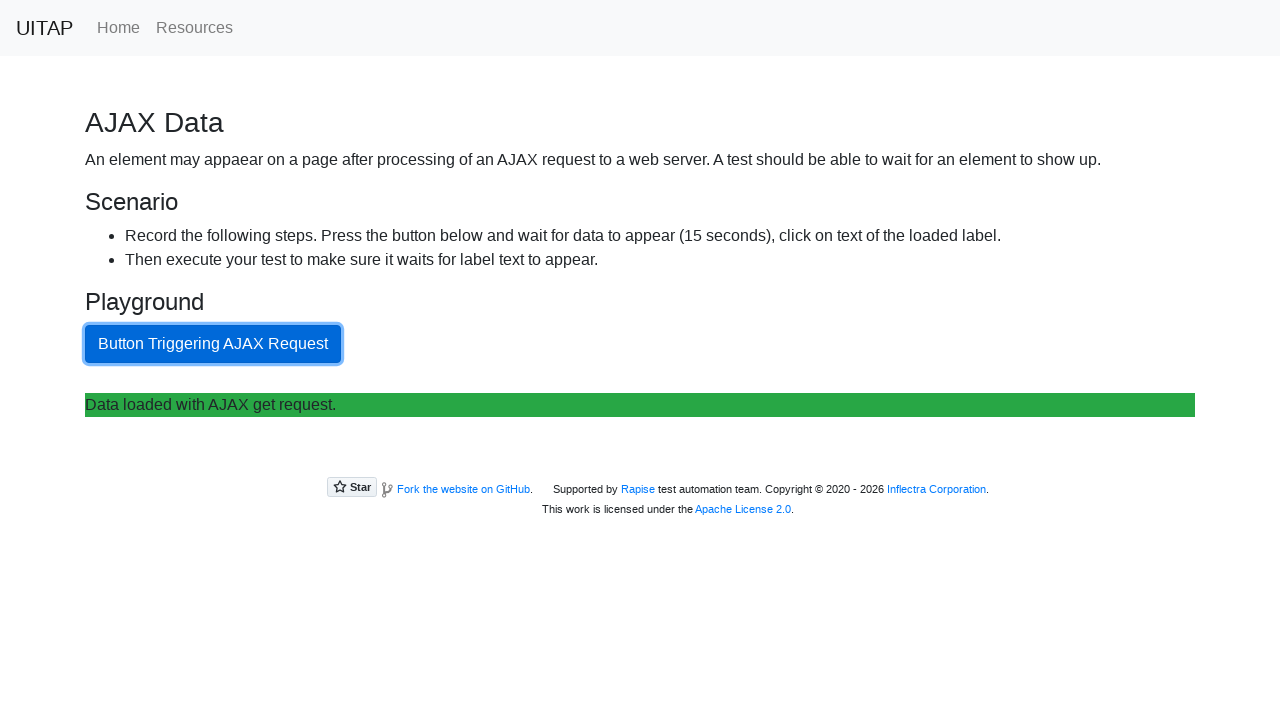

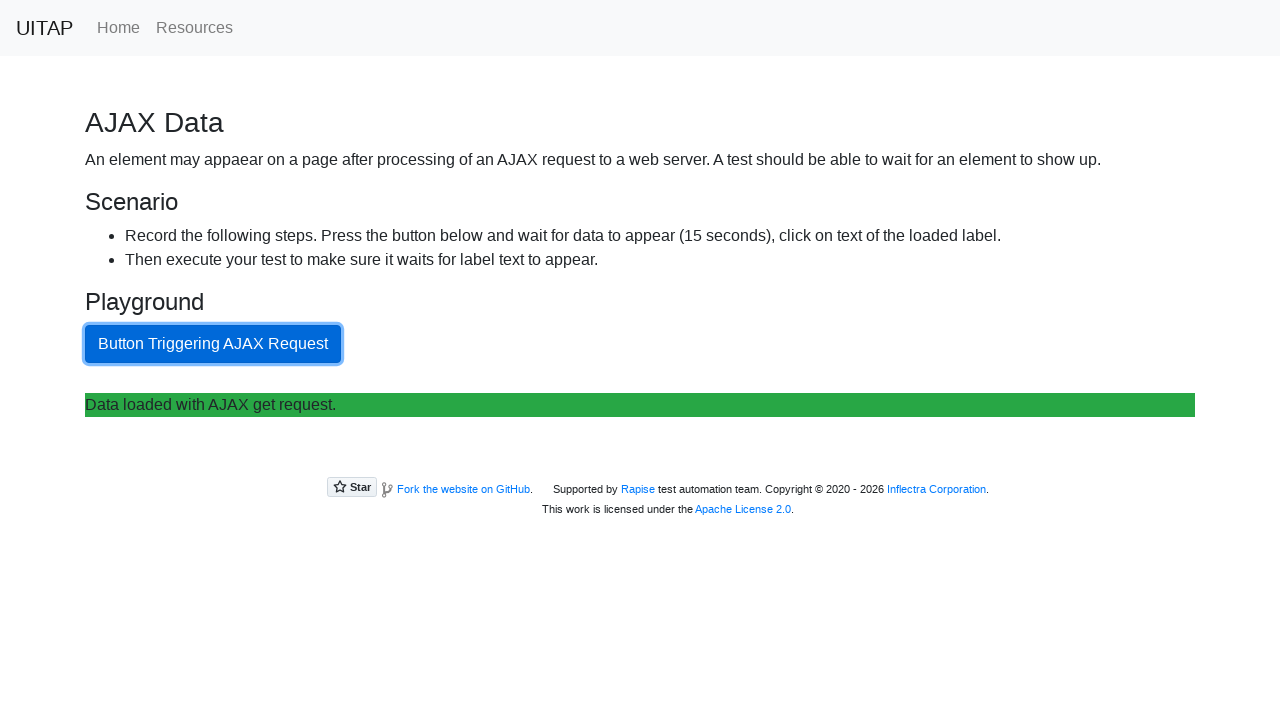